Navigates to OrangeHRM demo site and verifies the page loads by checking title and URL

Starting URL: https://opensource-demo.orangehrmlive.com/

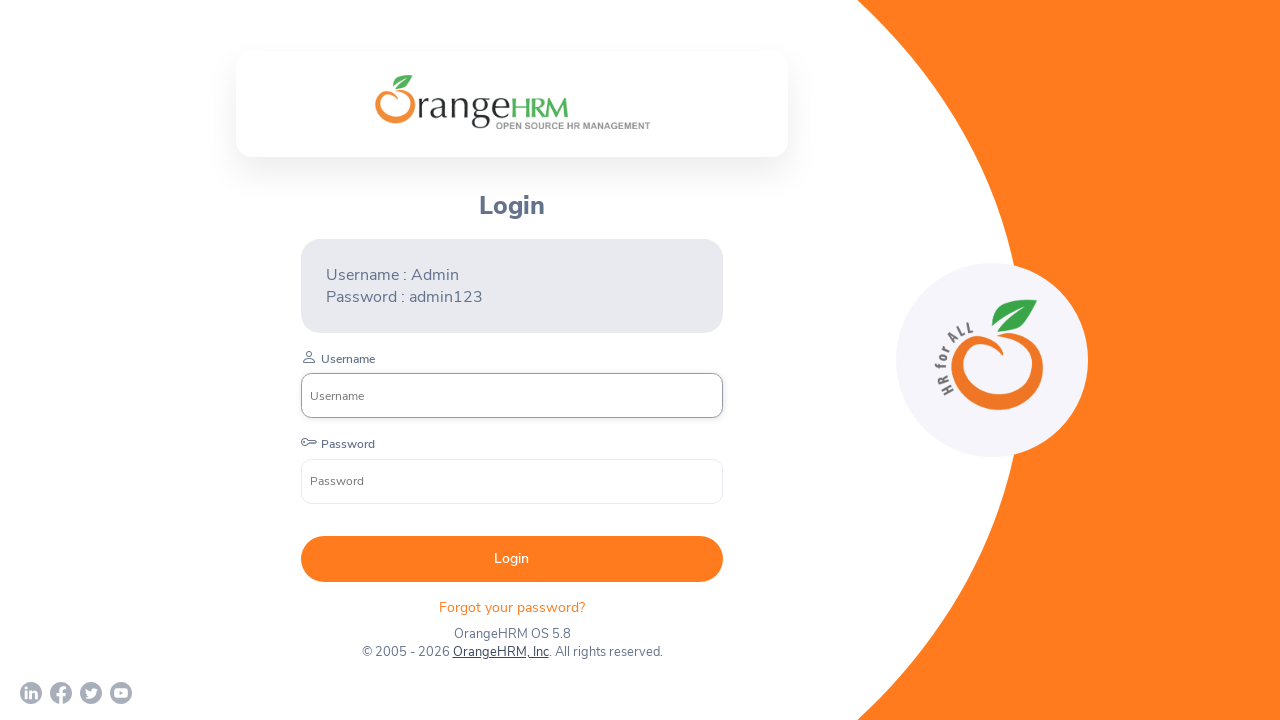

Retrieved page title
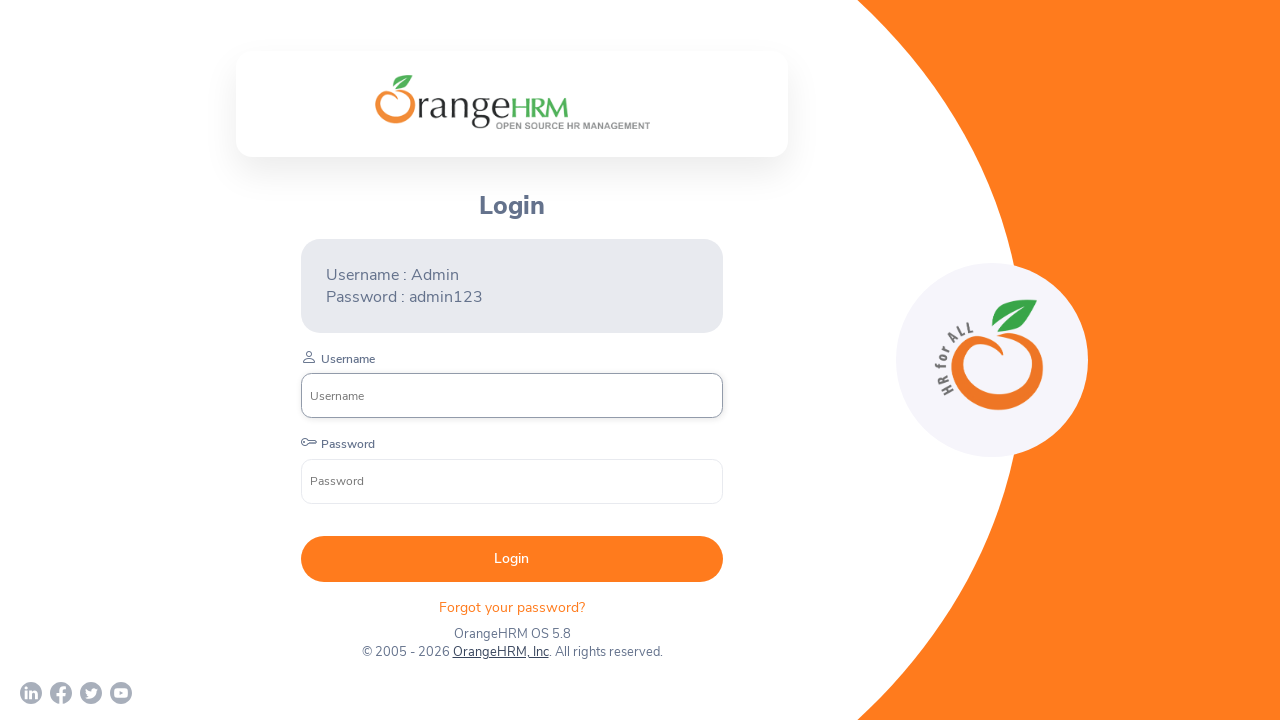

Retrieved current page URL
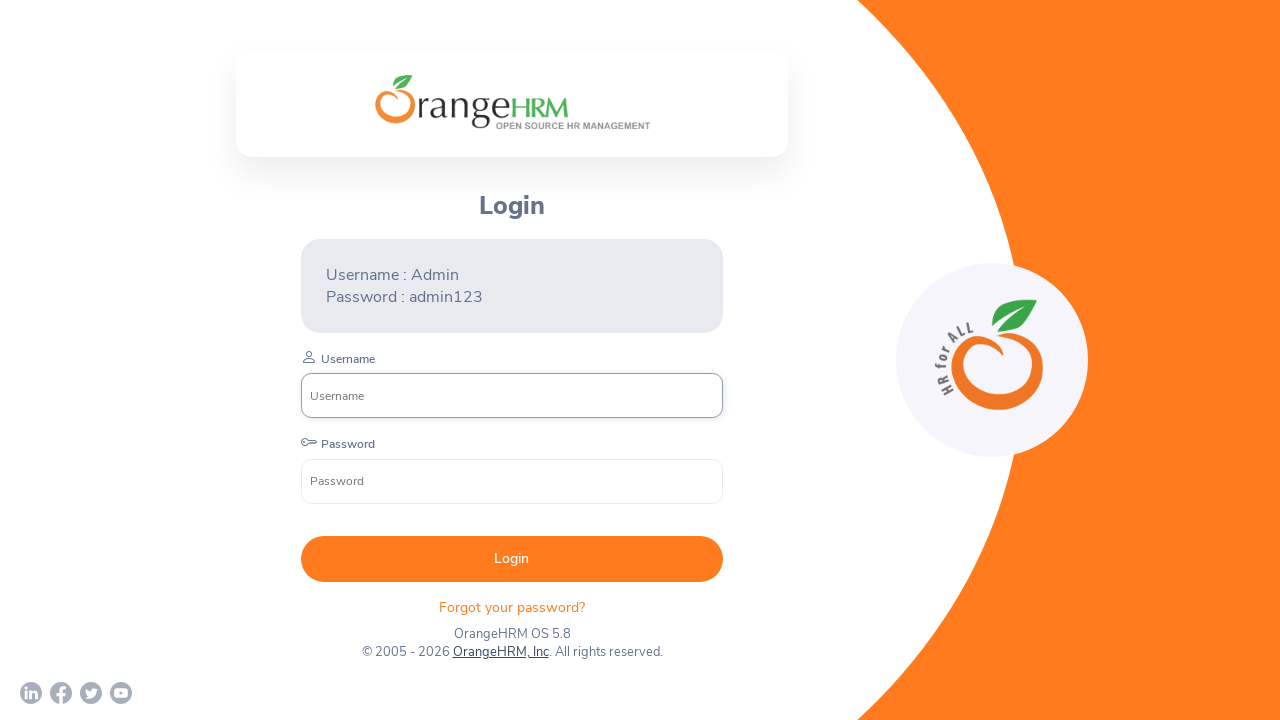

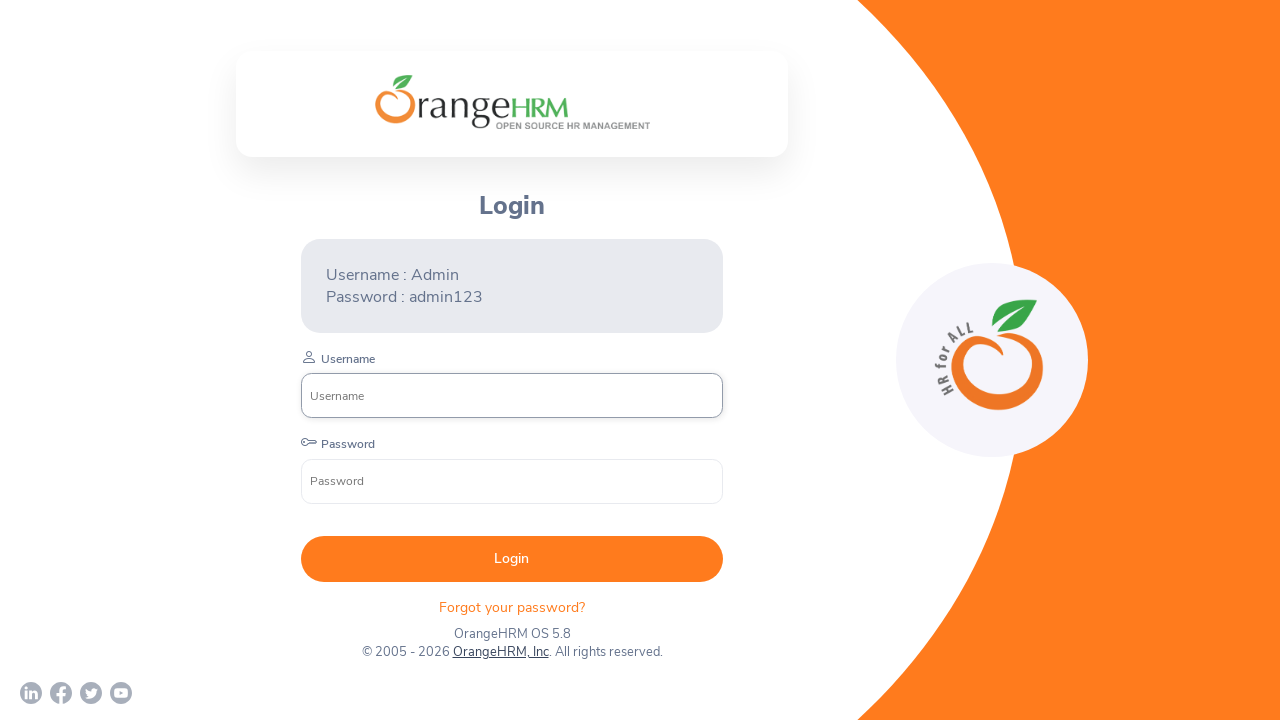